Tests XPath locators by navigating to Elements, Text Box, filling all form fields and verifying the output displays correctly.

Starting URL: https://demoqa.com/

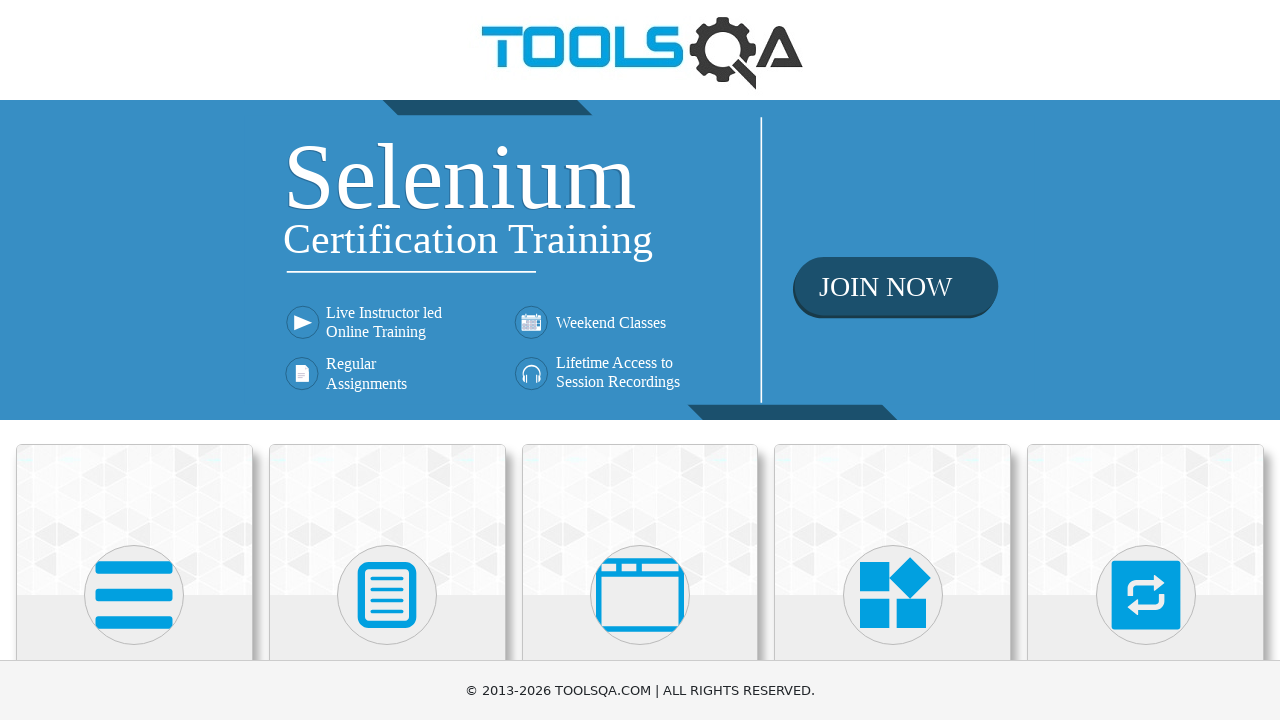

Clicked on Elements button at (134, 360) on xpath=//h5[1]
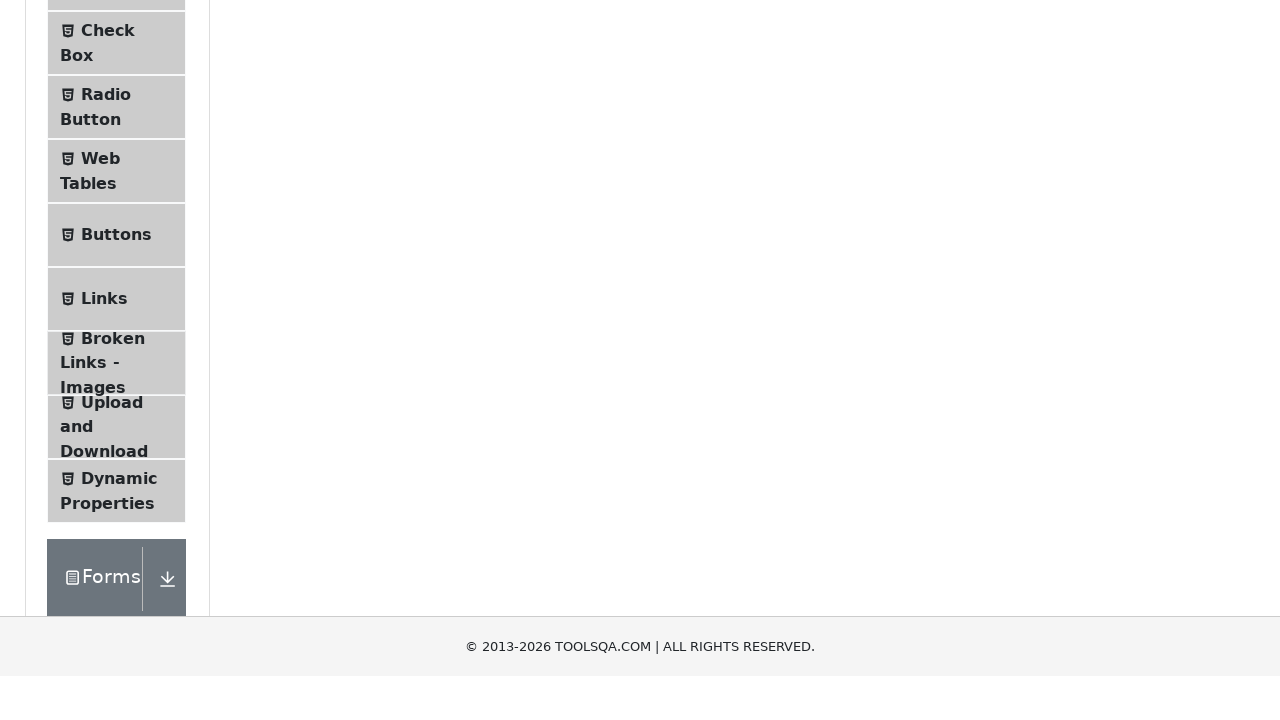

Clicked on Text Box tab at (119, 261) on xpath=//span[text()='Text Box']
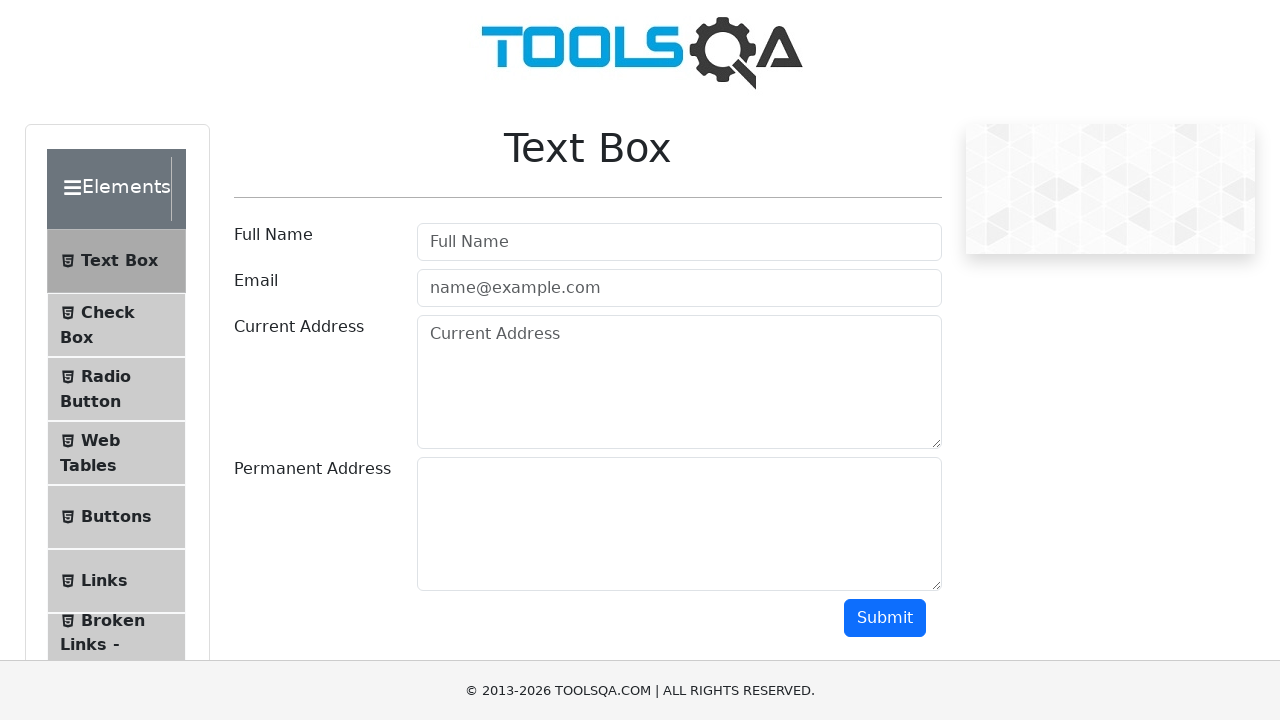

Filled in full name field with 'Nat' on input[placeholder='Full Name']
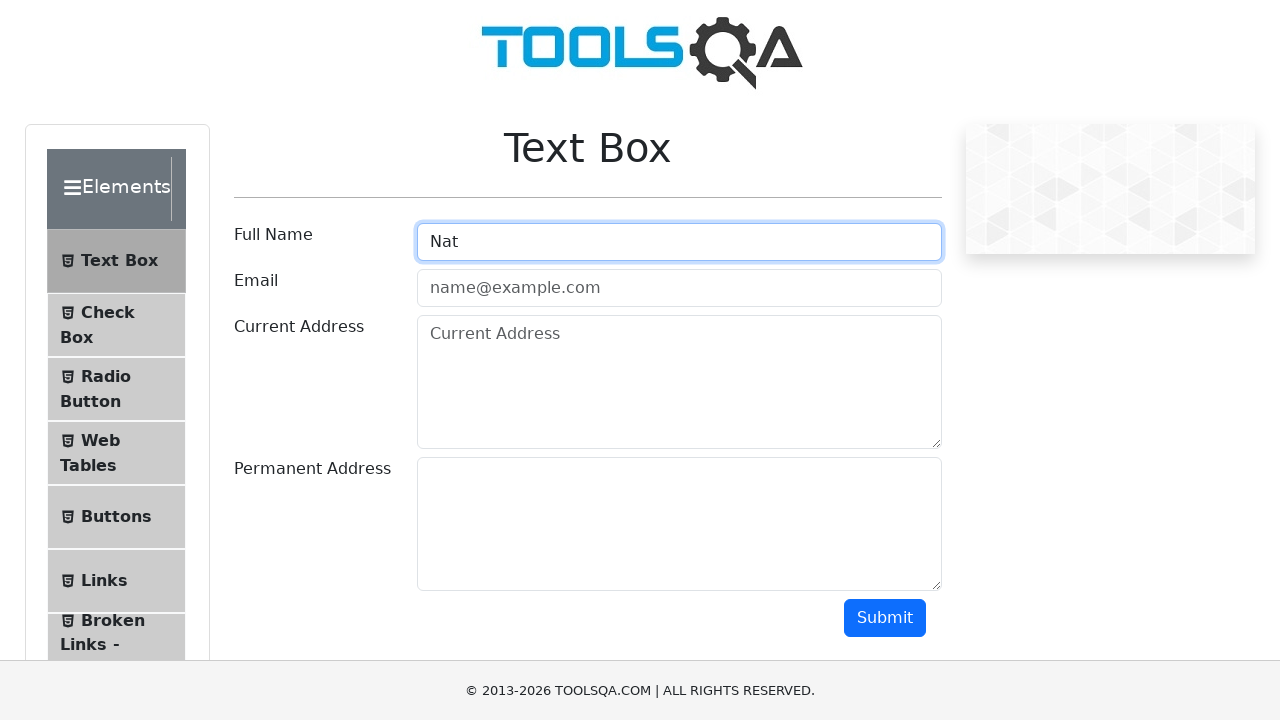

Filled in email field with 'new@new.new' on #userEmail
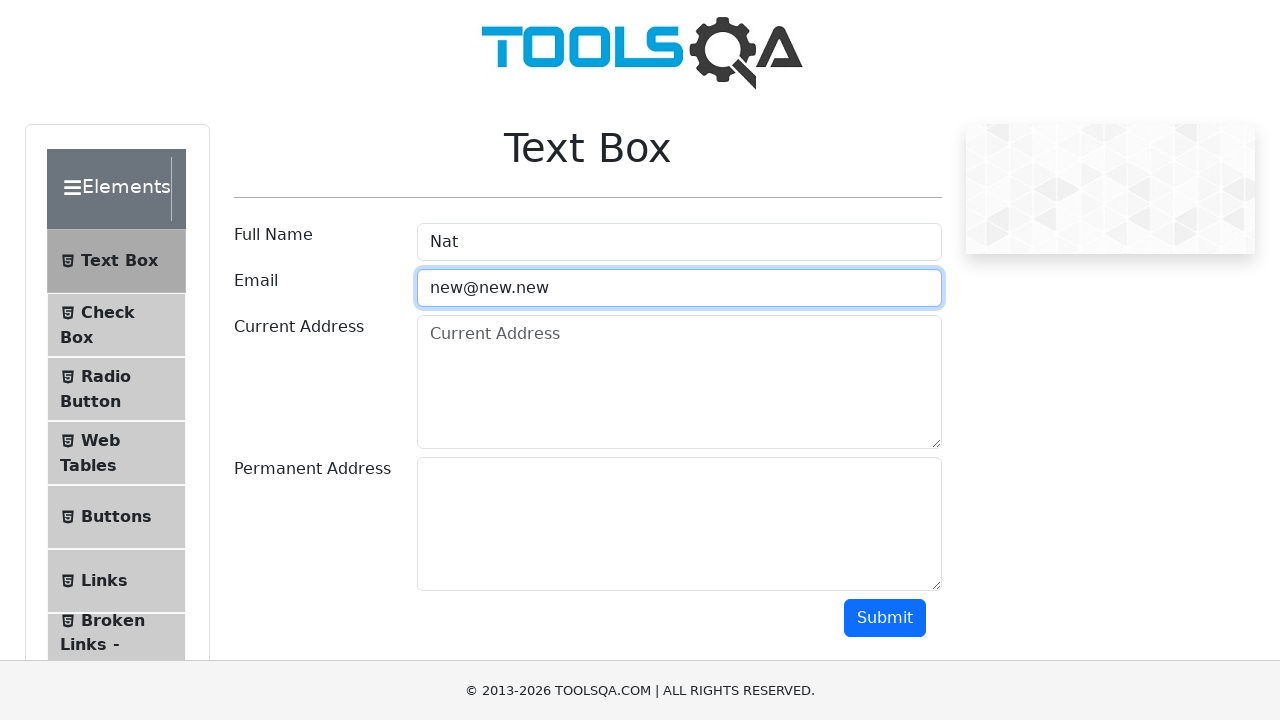

Filled in current address field with 'USA' on #currentAddress
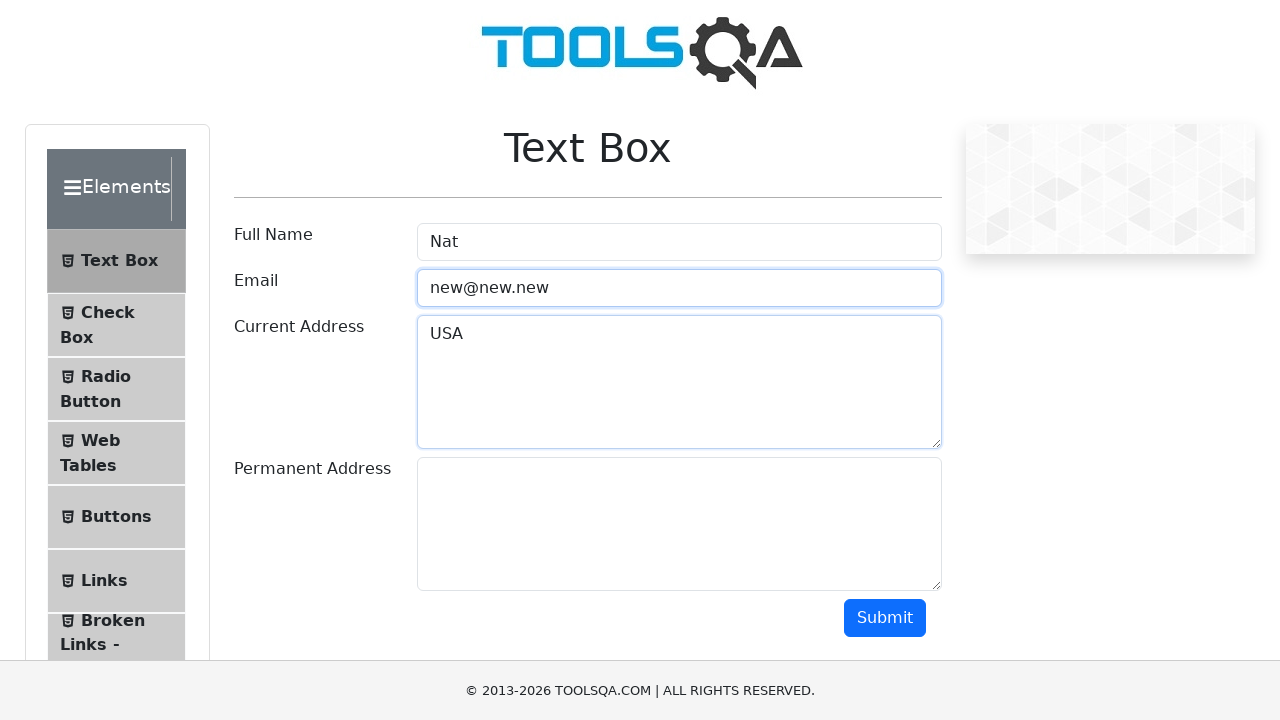

Filled in permanent address field with 'NY' on #permanentAddress
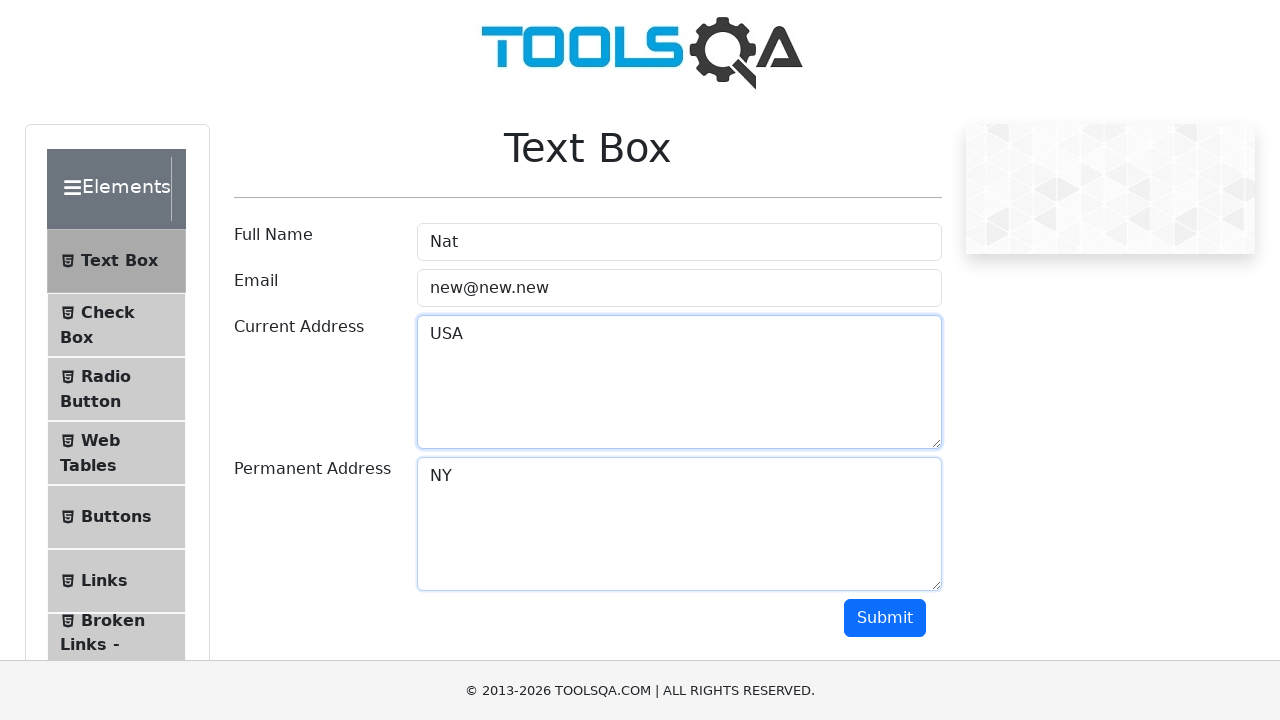

Clicked submit button to submit form at (885, 618) on #submit
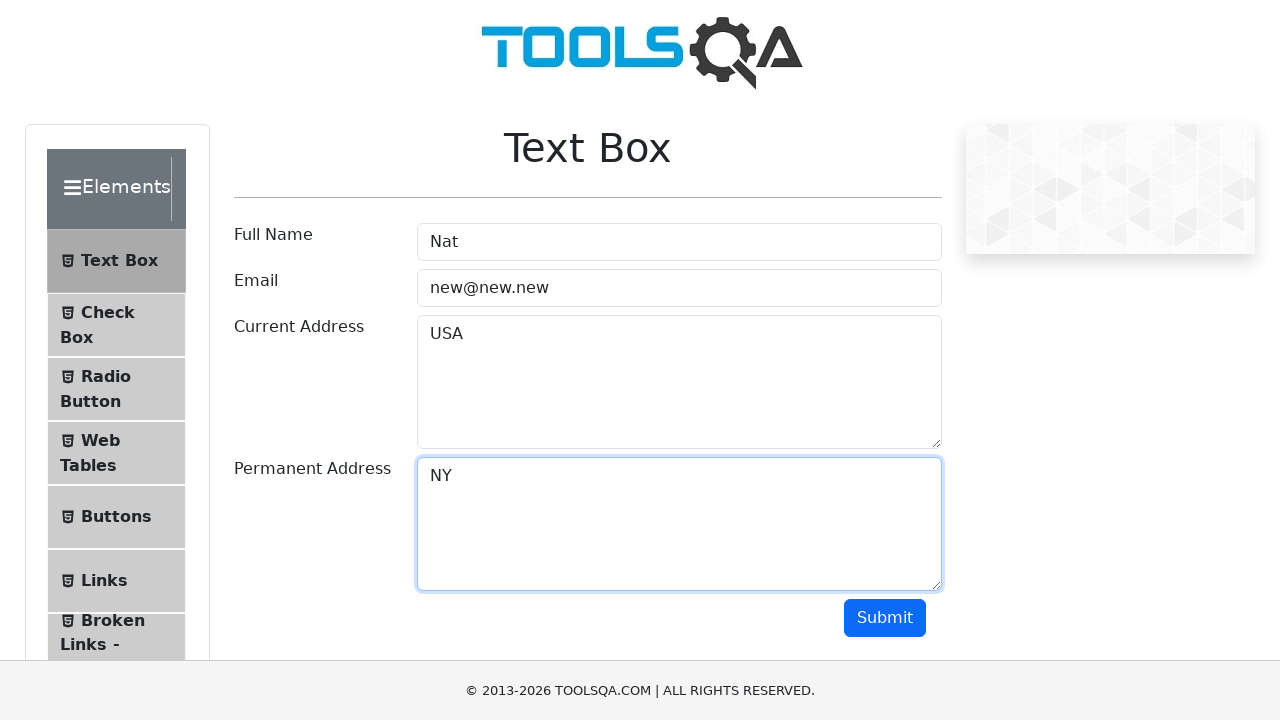

Output section loaded with name field visible
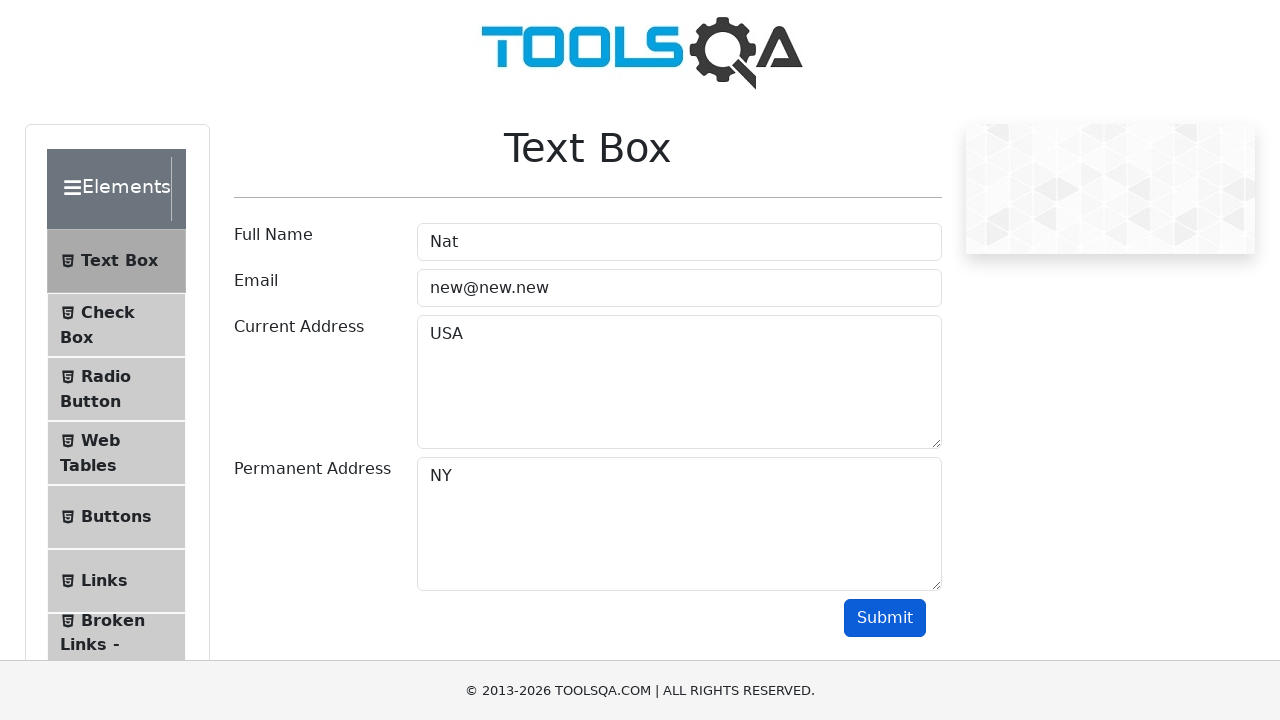

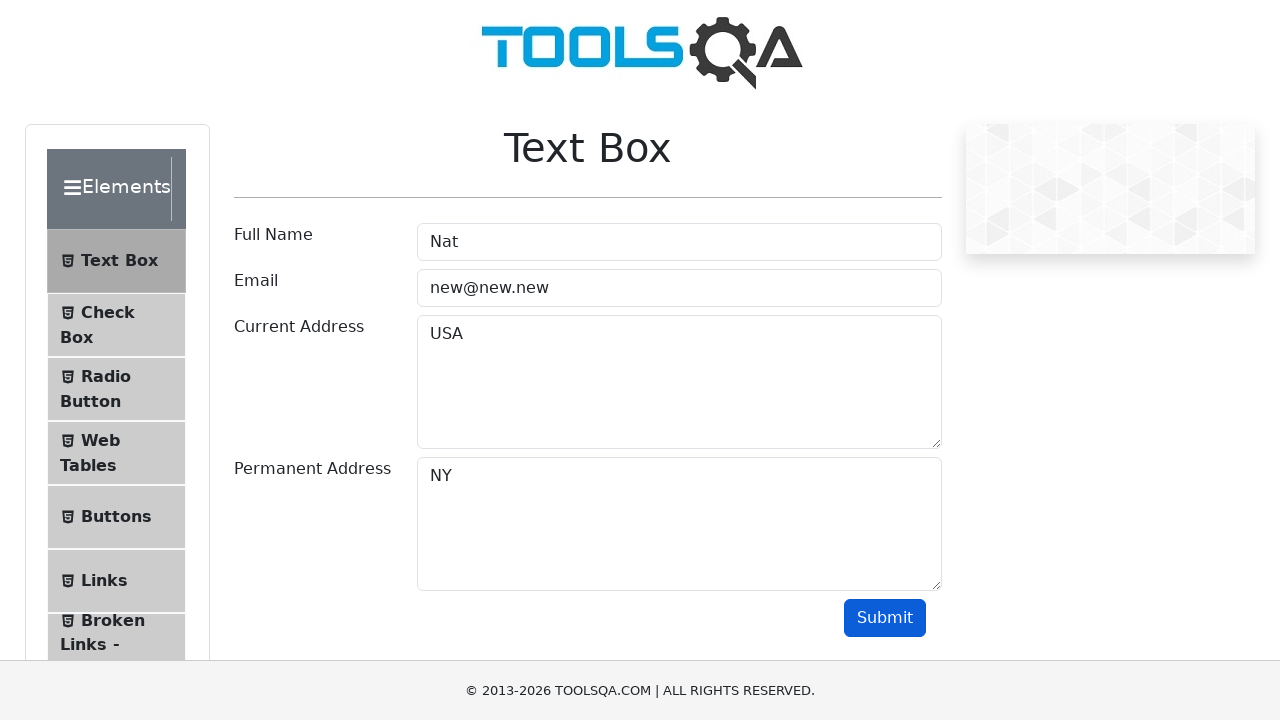